Tests that the toggle-all checkbox state updates when individual items are completed or cleared.

Starting URL: https://demo.playwright.dev/todomvc

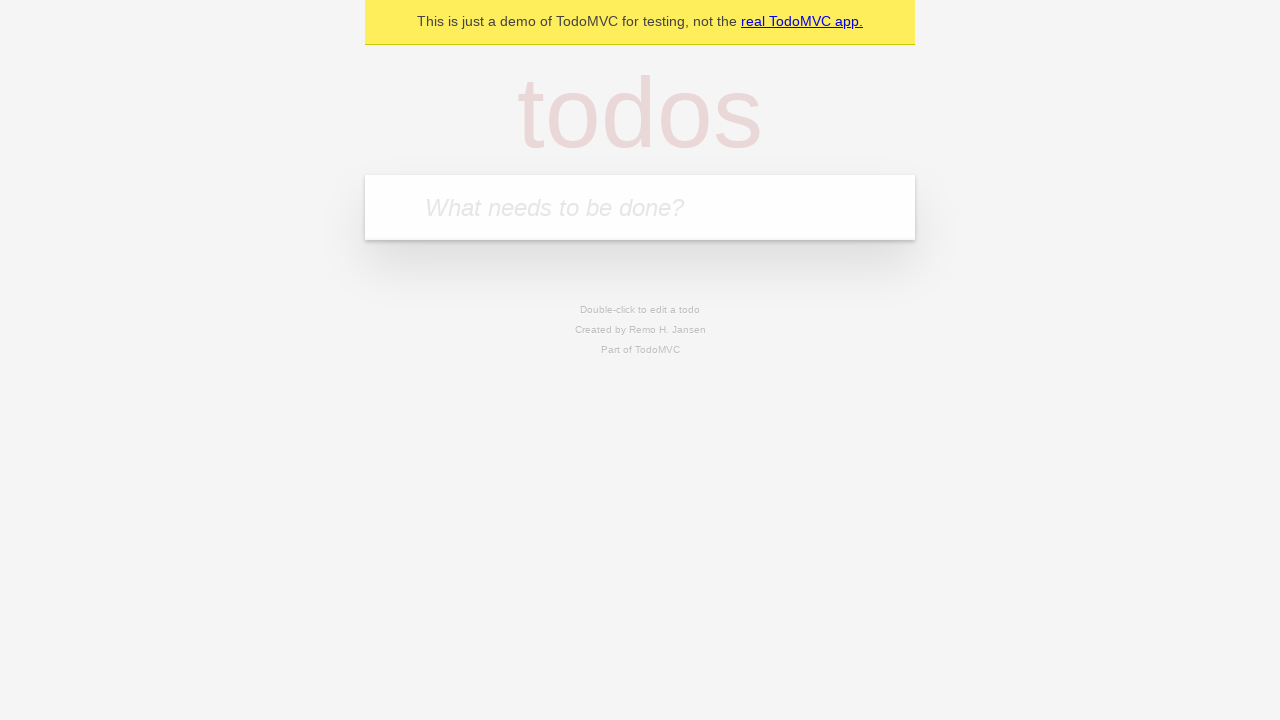

Filled new todo field with 'buy some cheese' on .new-todo
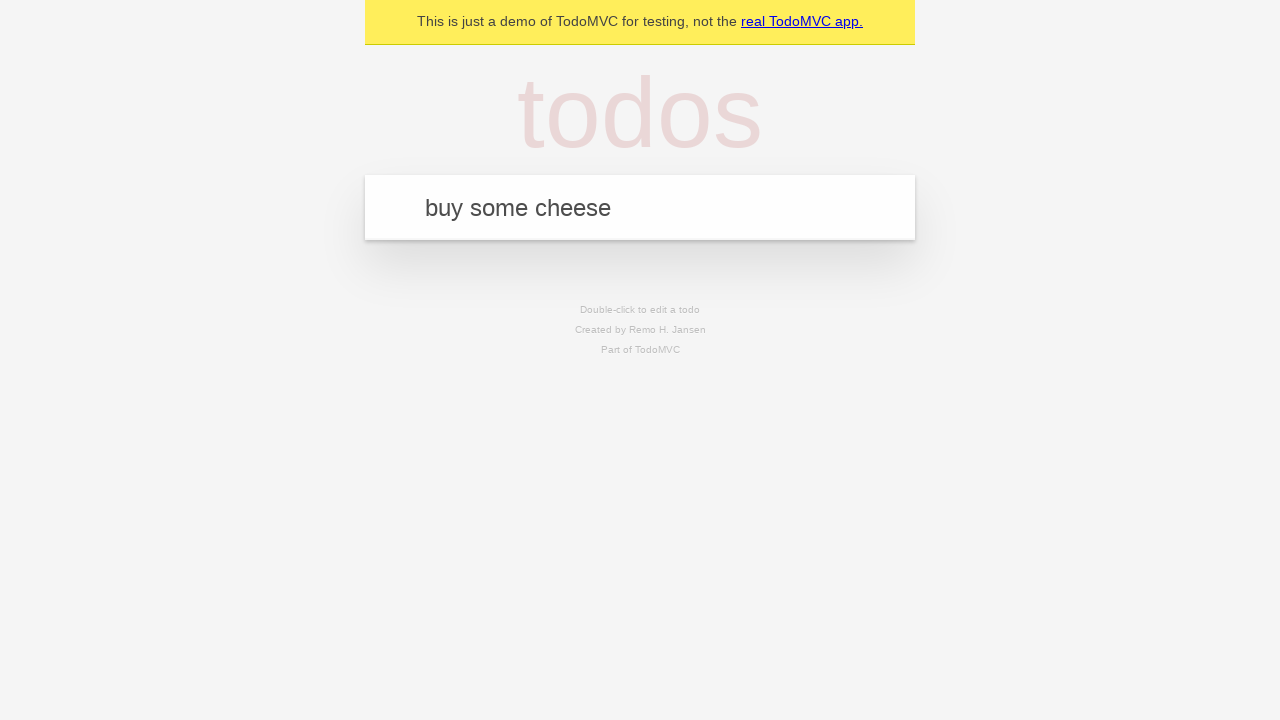

Pressed Enter to create first todo item on .new-todo
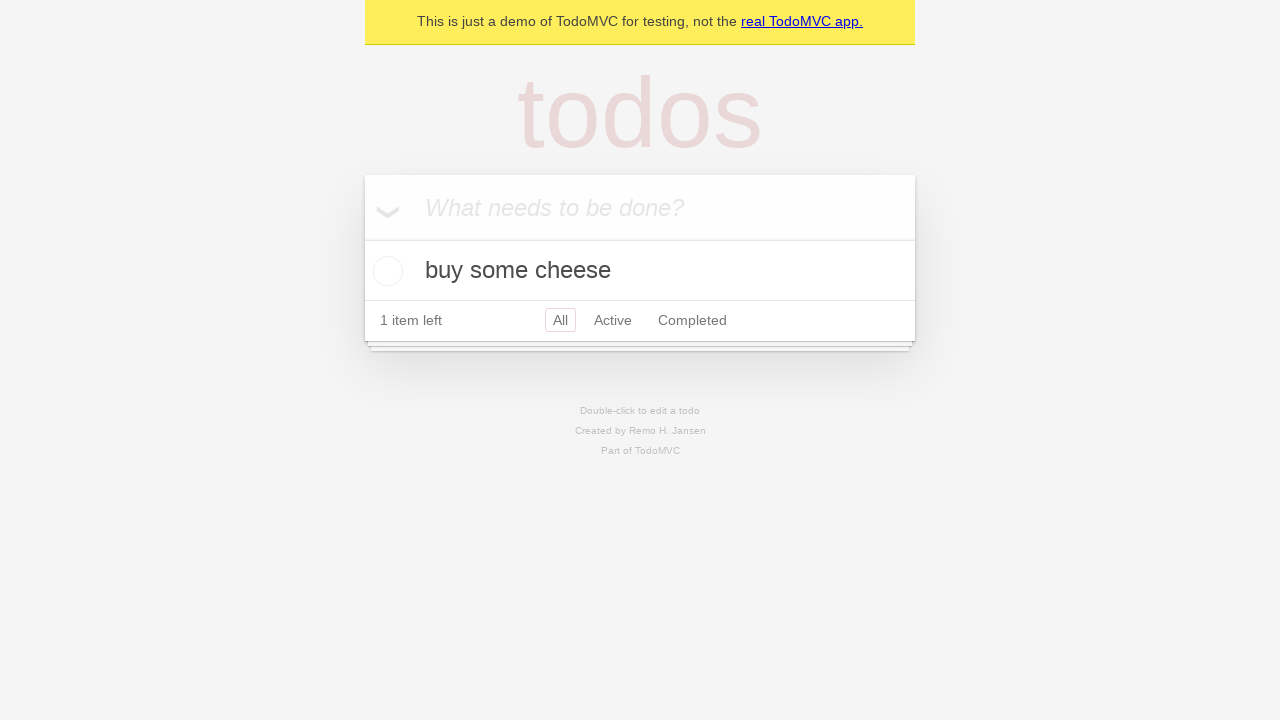

Filled new todo field with 'feed the cat' on .new-todo
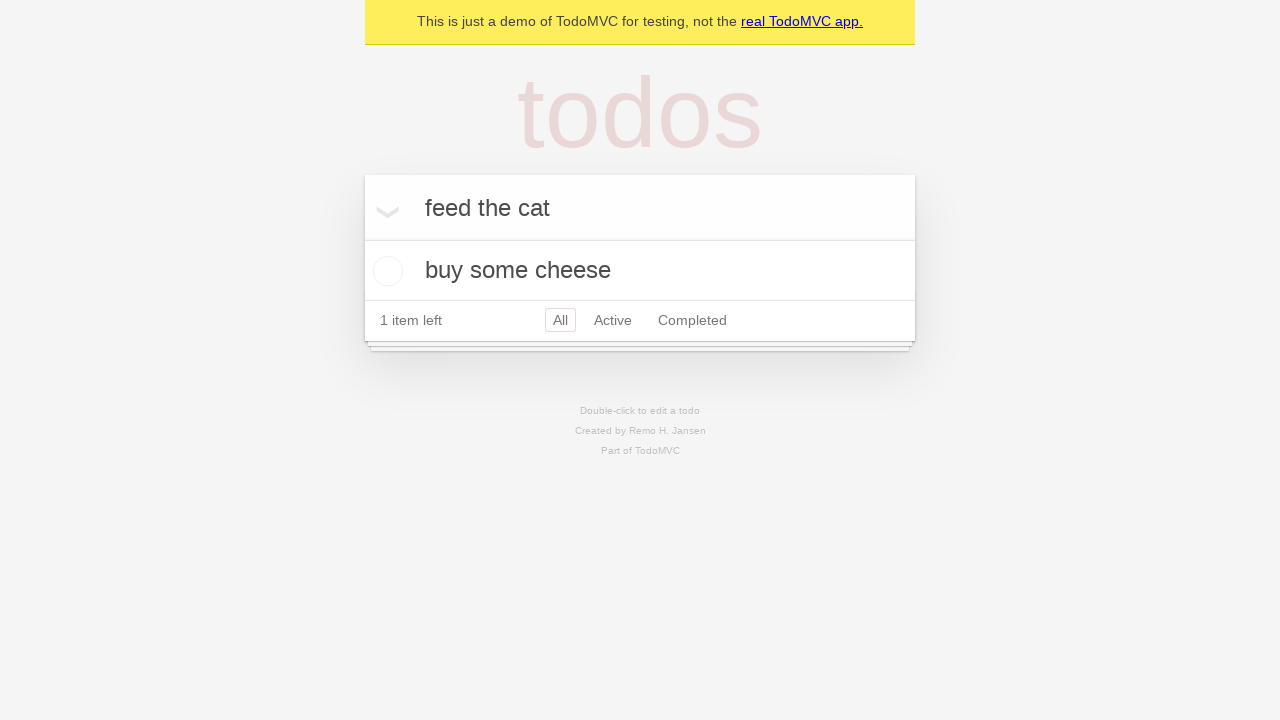

Pressed Enter to create second todo item on .new-todo
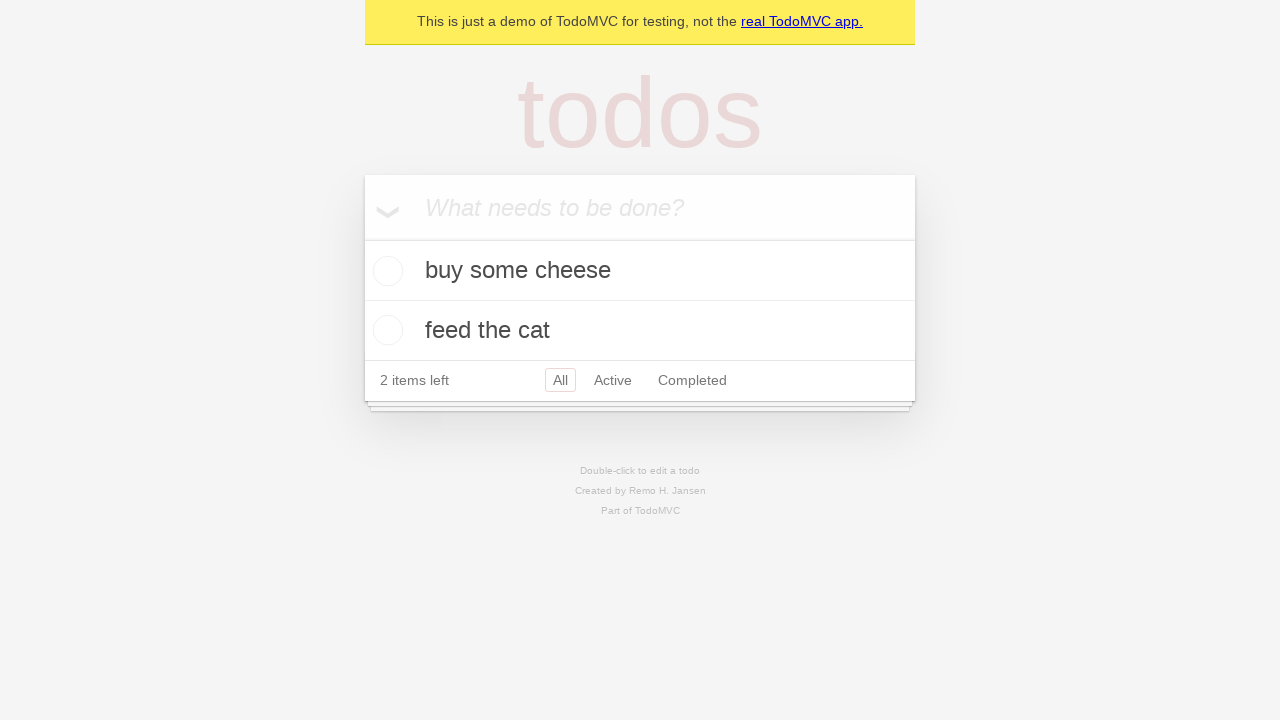

Filled new todo field with 'book a doctors appointment' on .new-todo
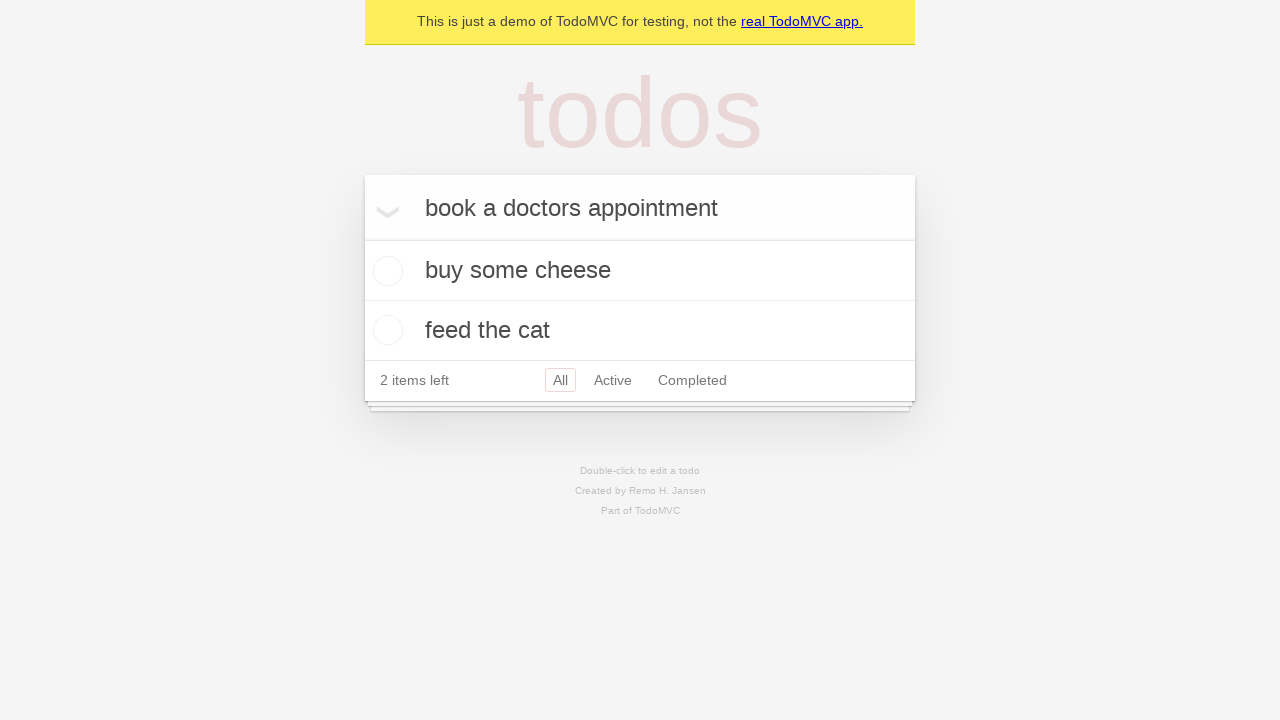

Pressed Enter to create third todo item on .new-todo
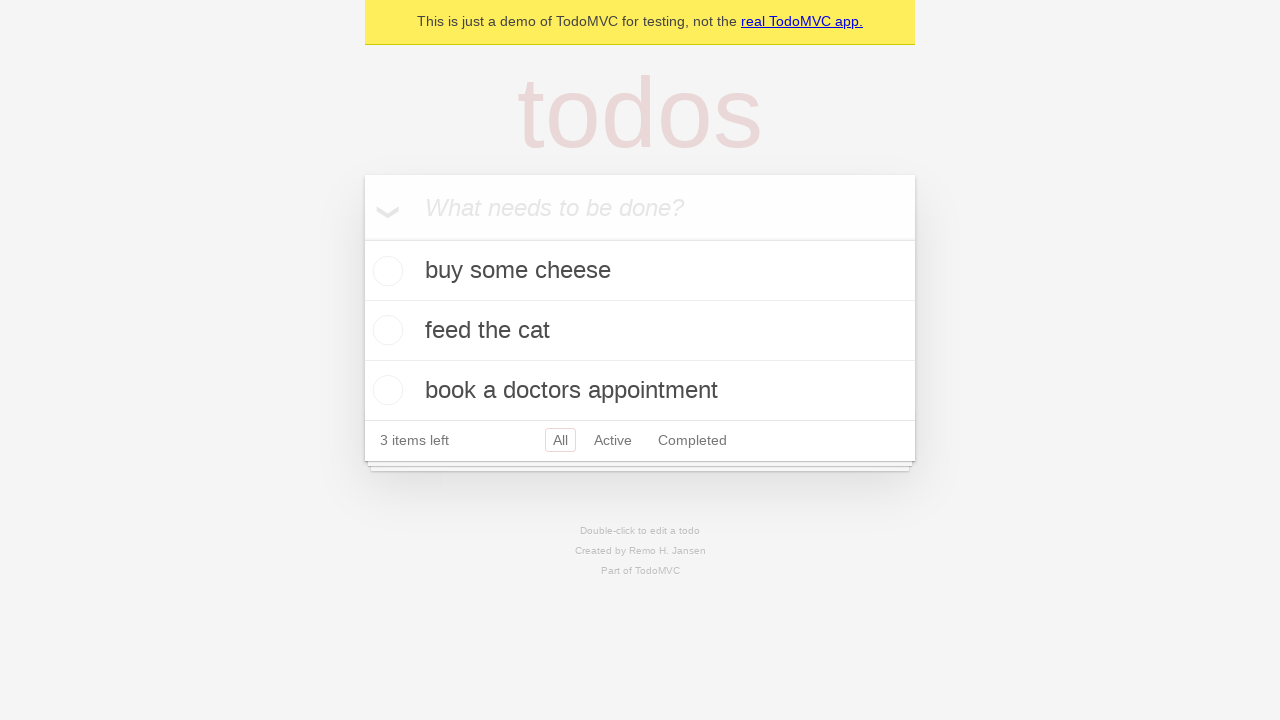

Checked the toggle-all checkbox to mark all items as completed at (362, 238) on .toggle-all
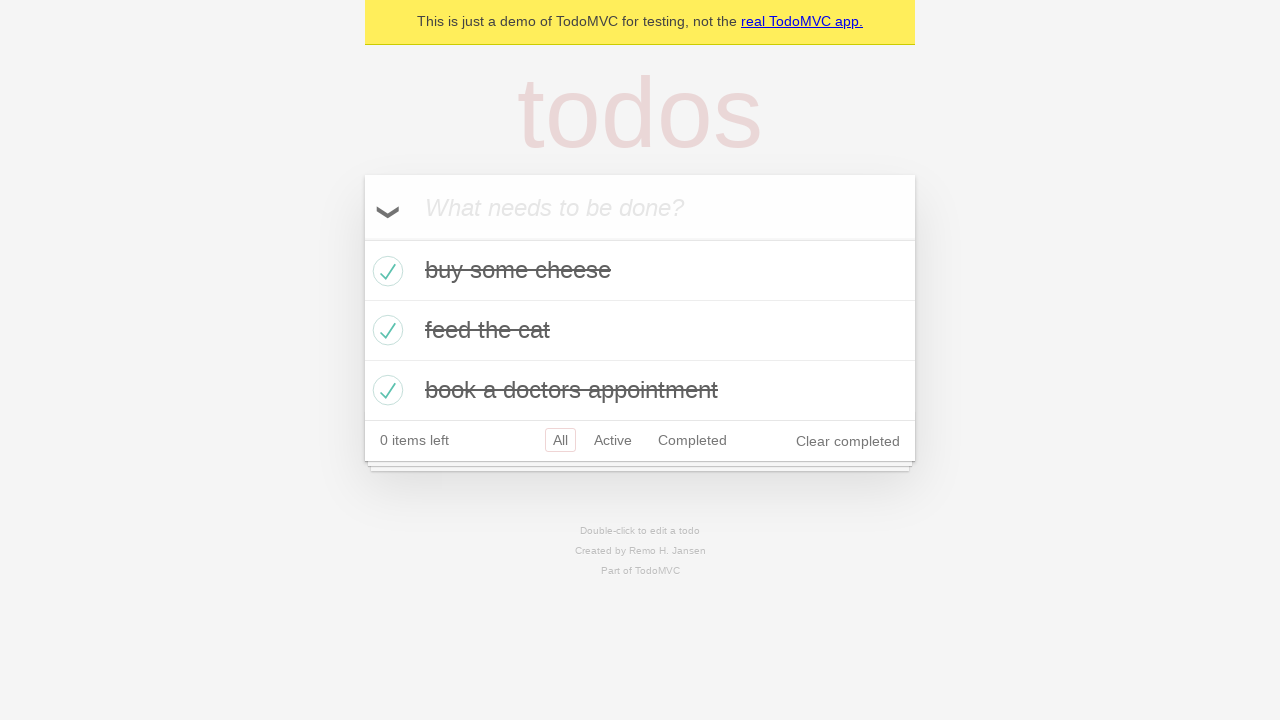

Unchecked the first todo item to mark it as incomplete at (385, 271) on .todo-list li >> nth=0 >> .toggle
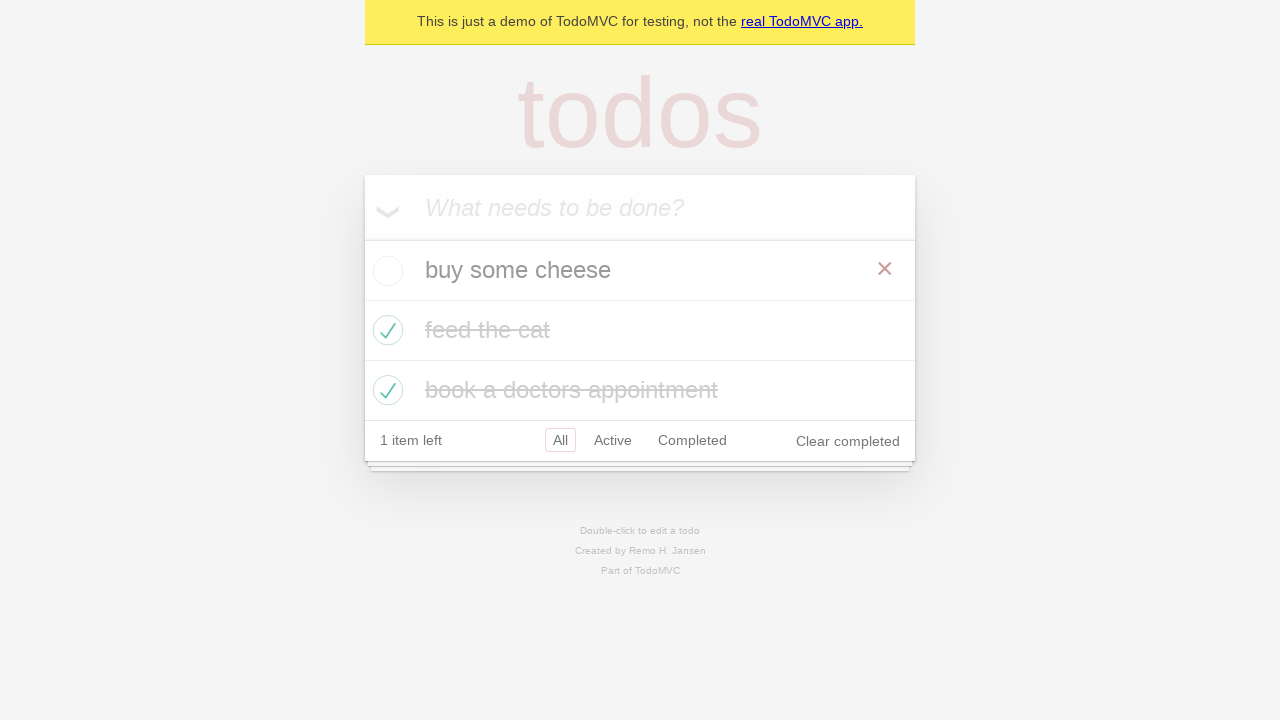

Rechecked the first todo item to mark it as completed at (385, 271) on .todo-list li >> nth=0 >> .toggle
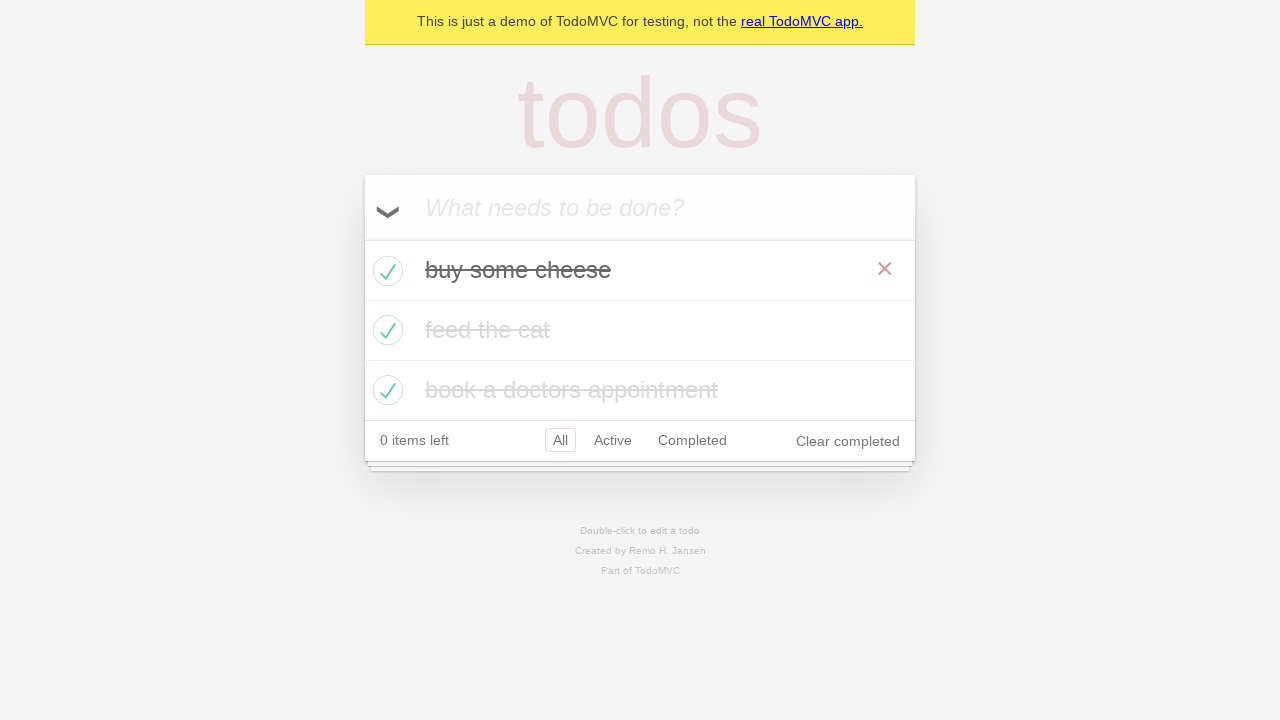

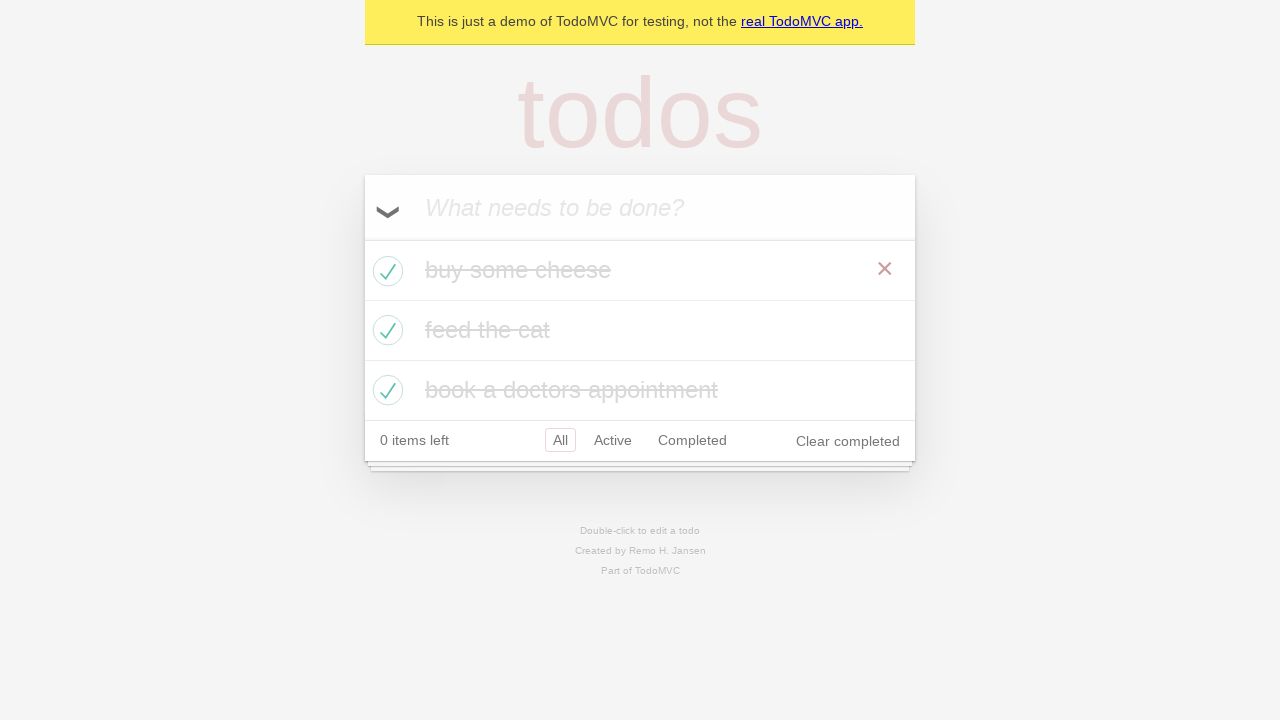